Tests modal dialog functionality by opening modals and verifying their content

Starting URL: https://demoqa.com/modal-dialogs

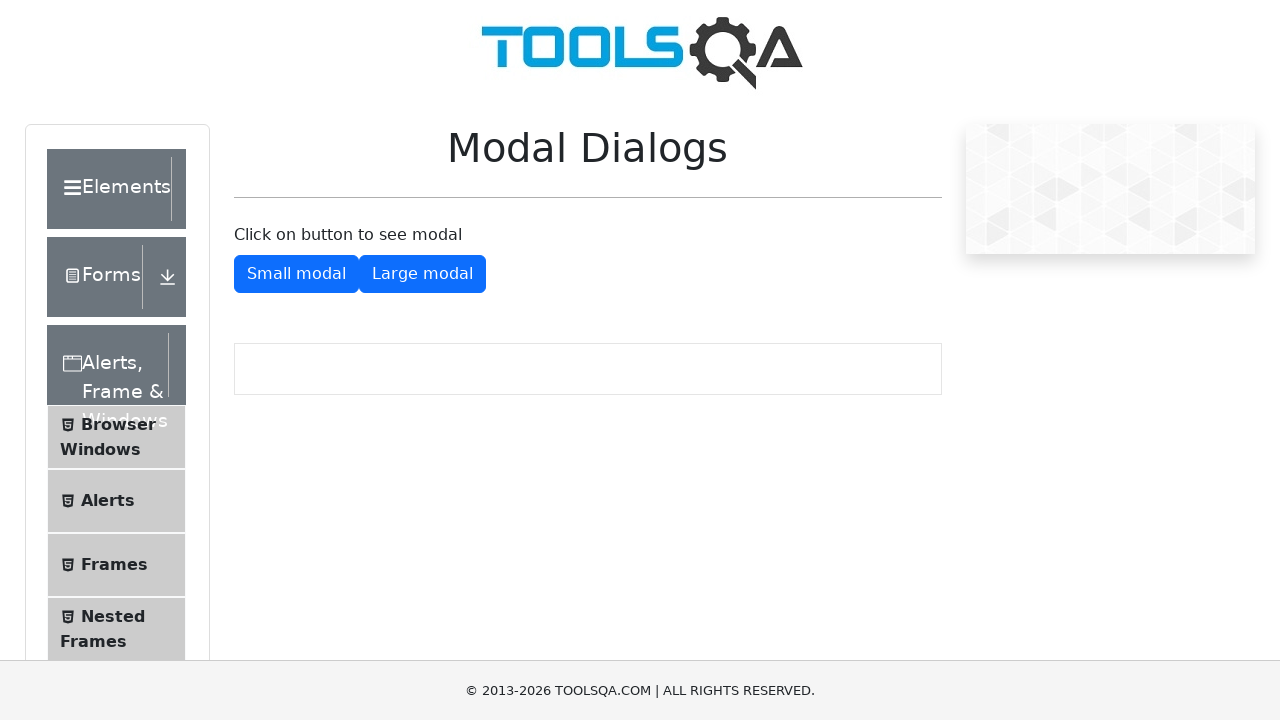

Small Modal button loaded and visible
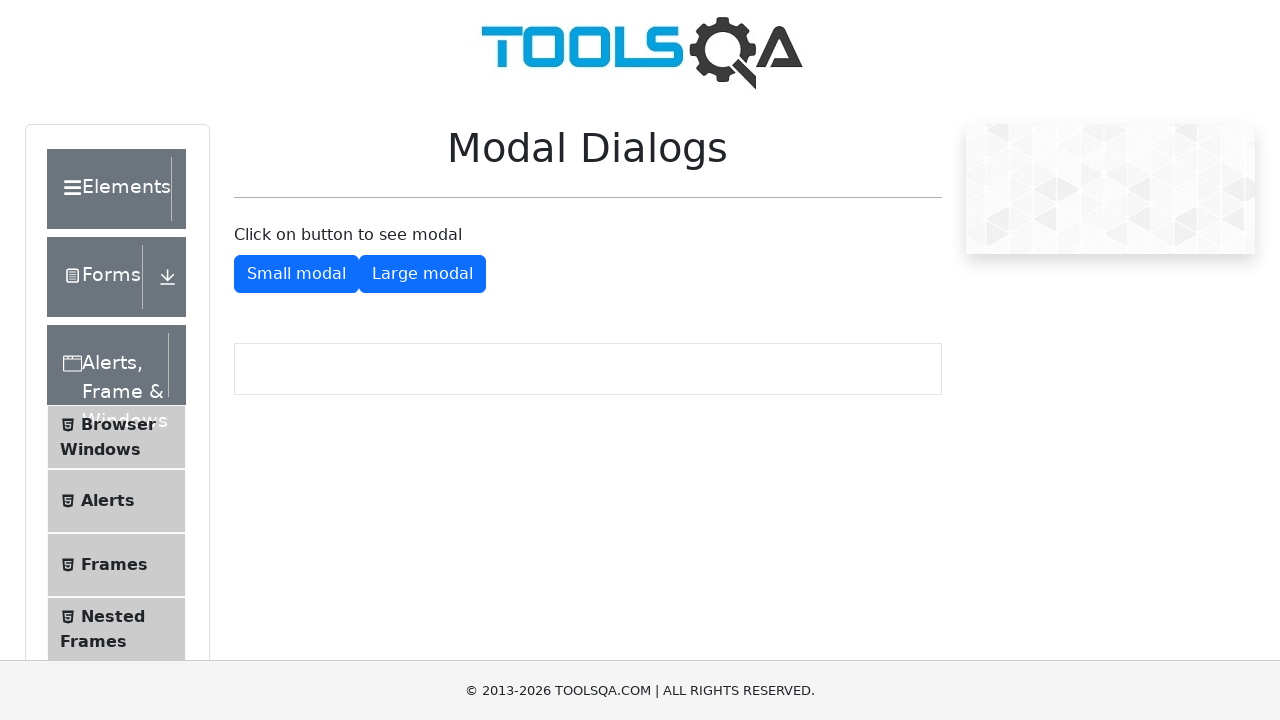

Clicked Small Modal button at (296, 274) on #showSmallModal
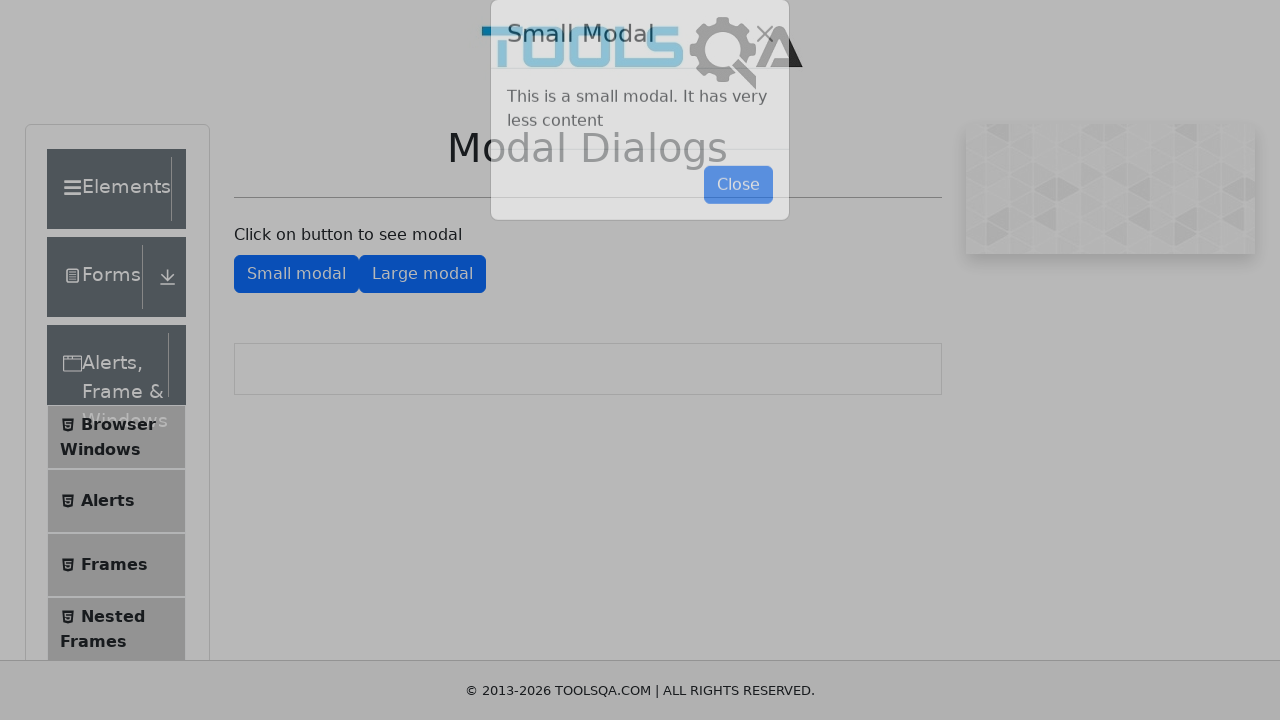

Small modal content appeared
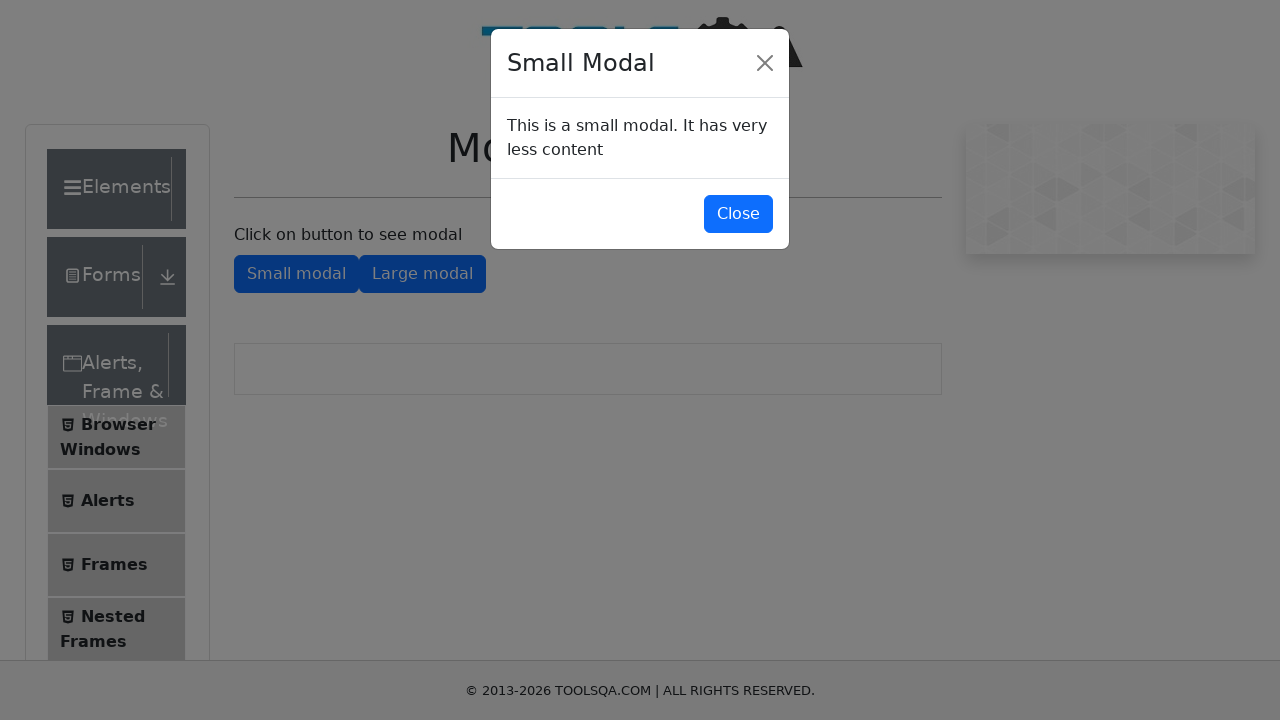

Small modal body loaded
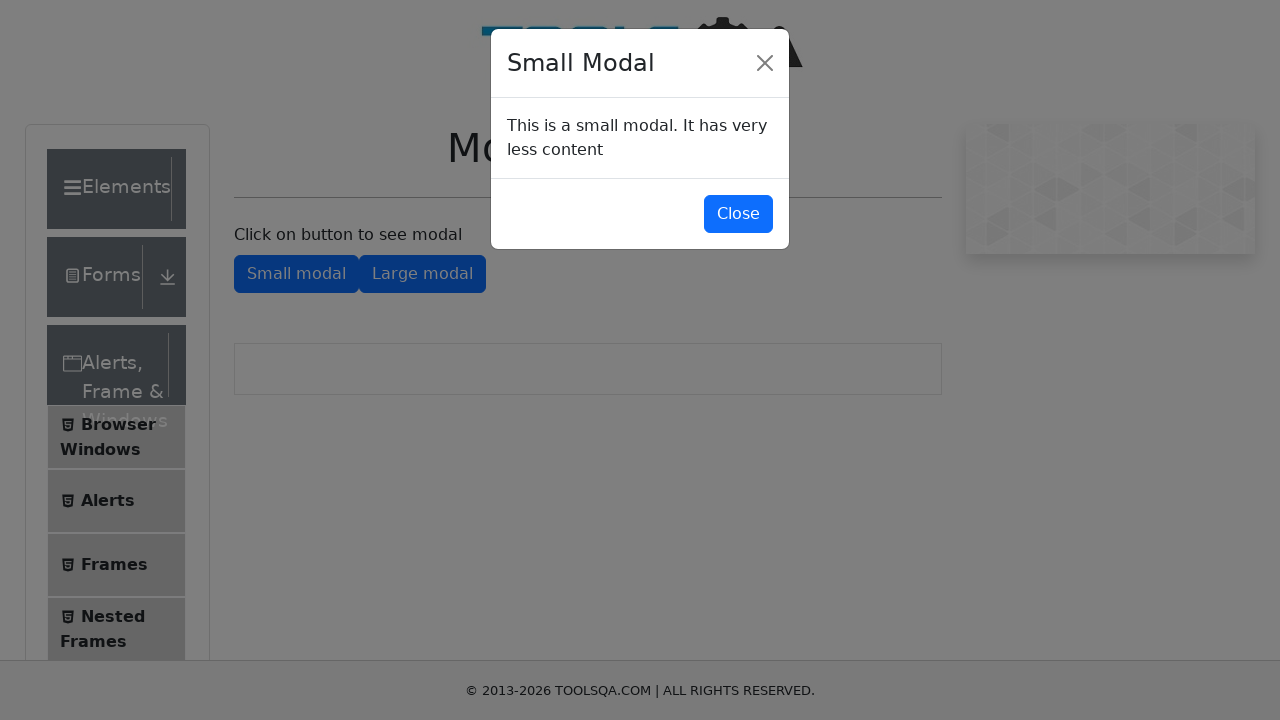

Clicked close button on small modal at (738, 214) on #closeSmallModal
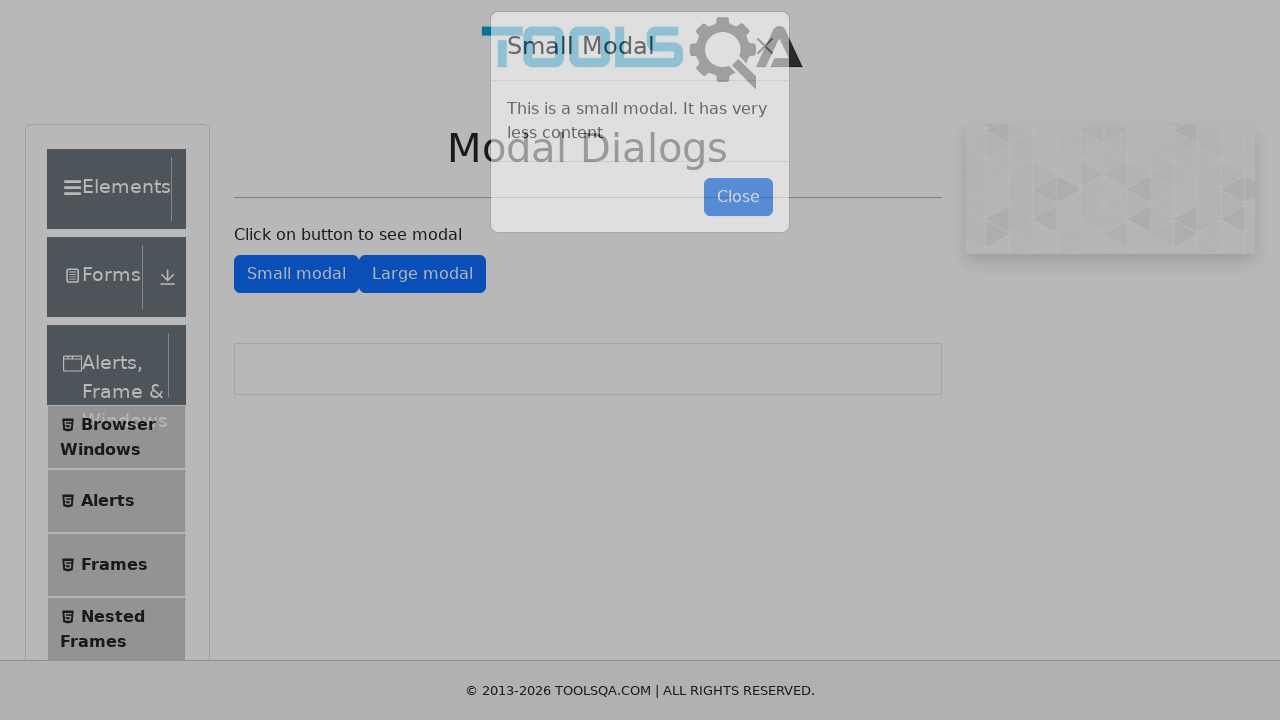

Clicked Large Modal button at (422, 274) on #showLargeModal
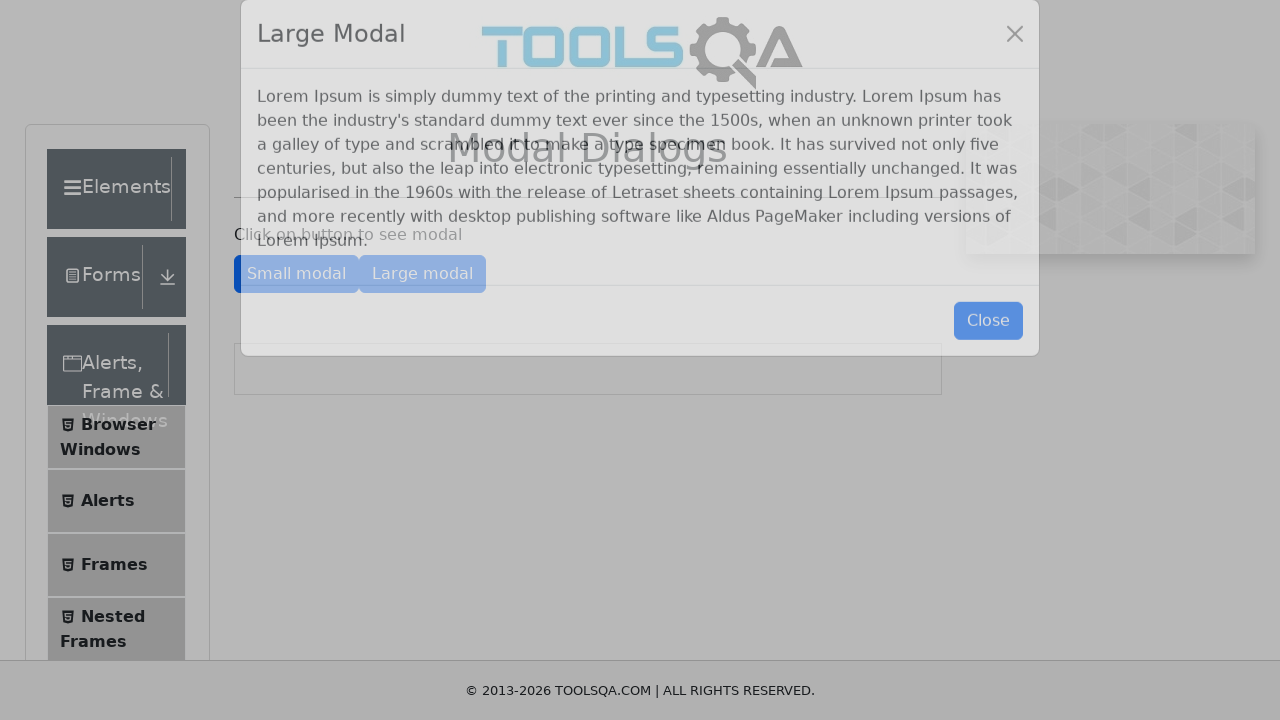

Large modal content appeared
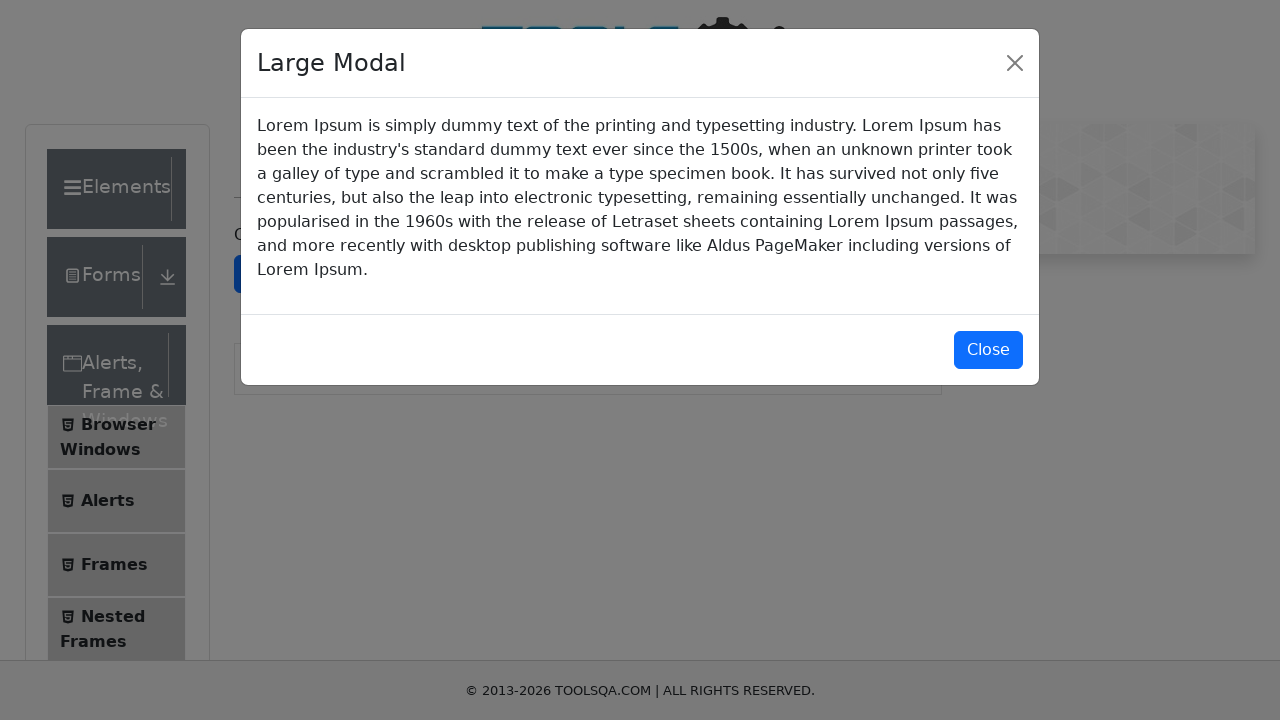

Large modal body loaded
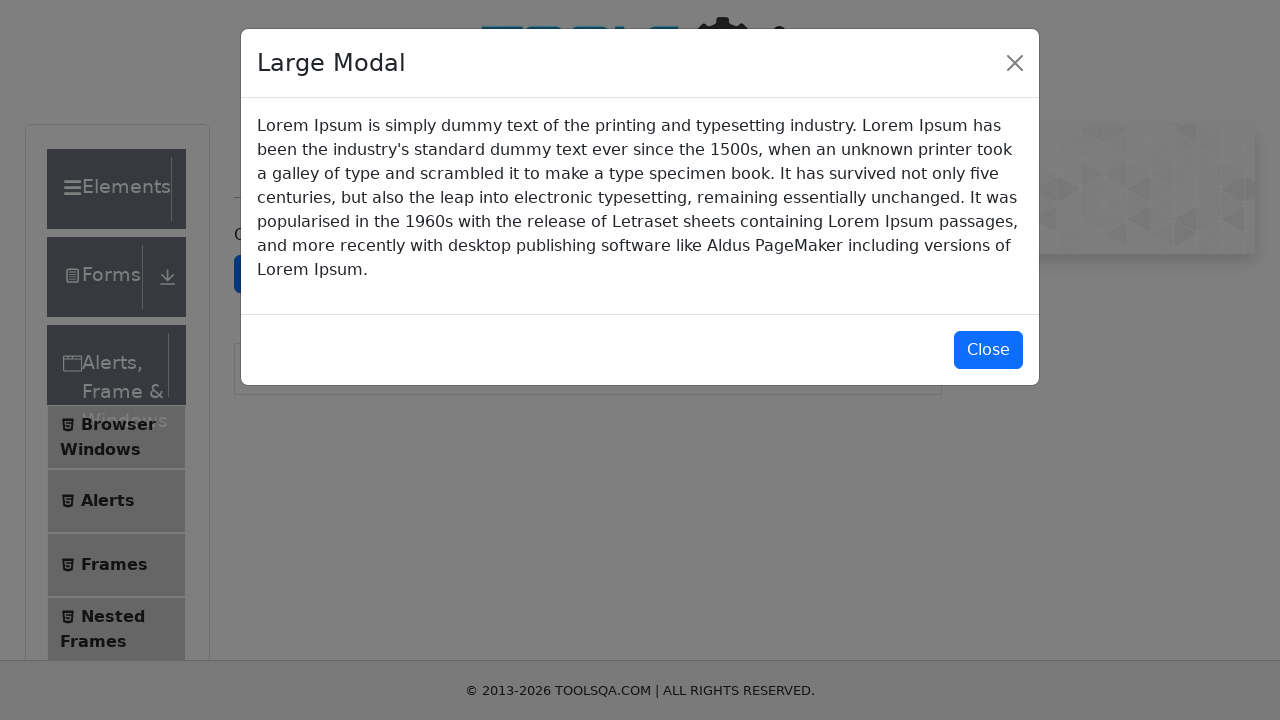

Clicked close button on large modal at (988, 350) on #closeLargeModal
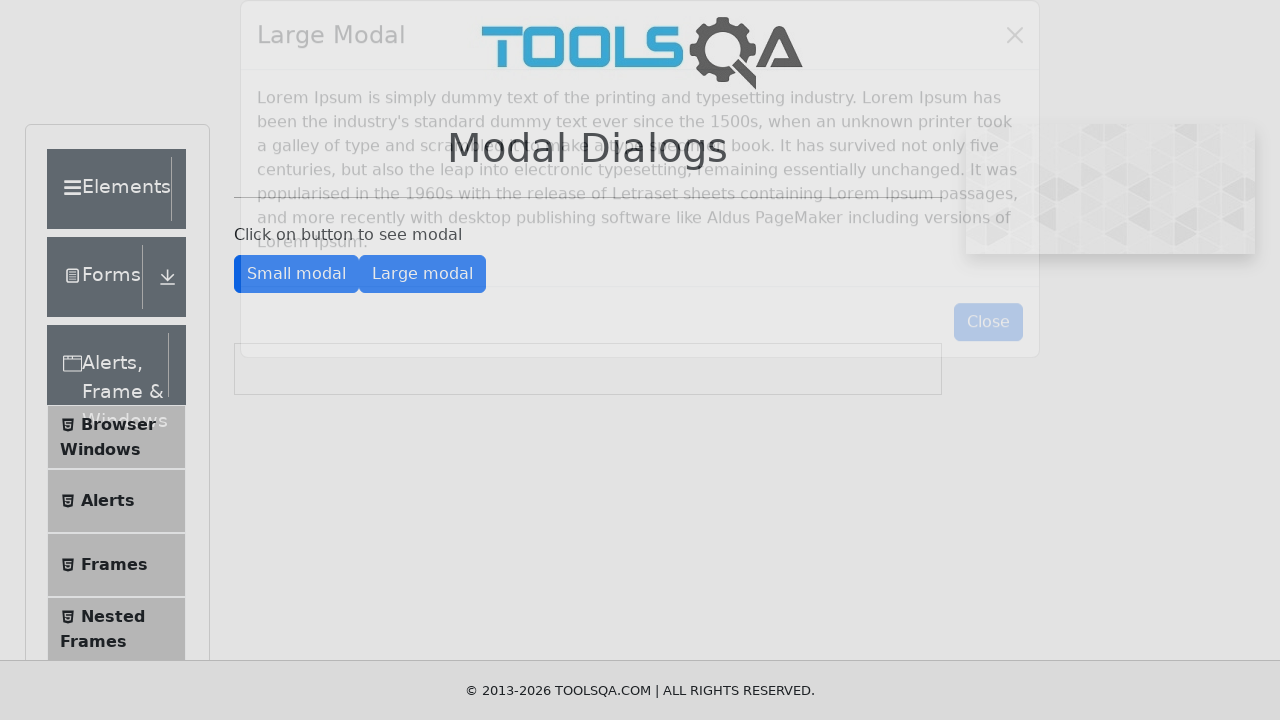

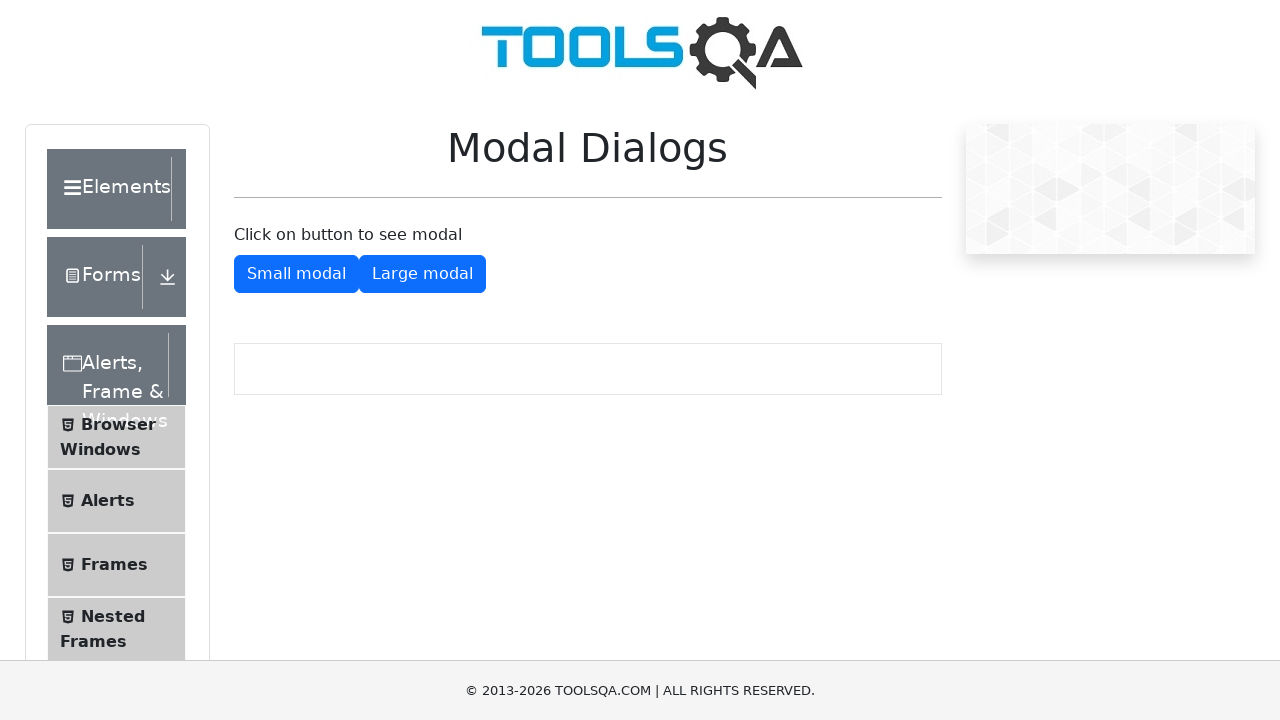